Tests a greeting form by entering the name "Вася" and verifying the greeting message appears

Starting URL: https://lm.skillbox.ru/qa_tester/module01/

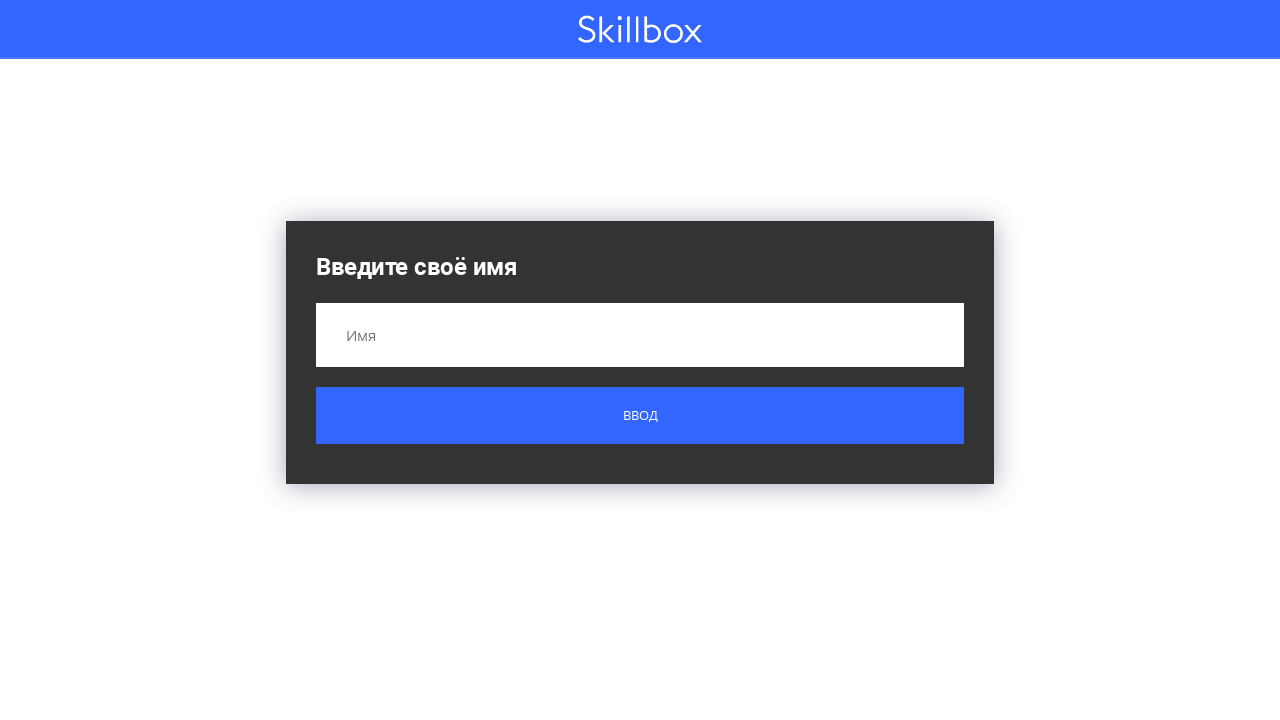

Filled name field with 'Вася' on input[name='name']
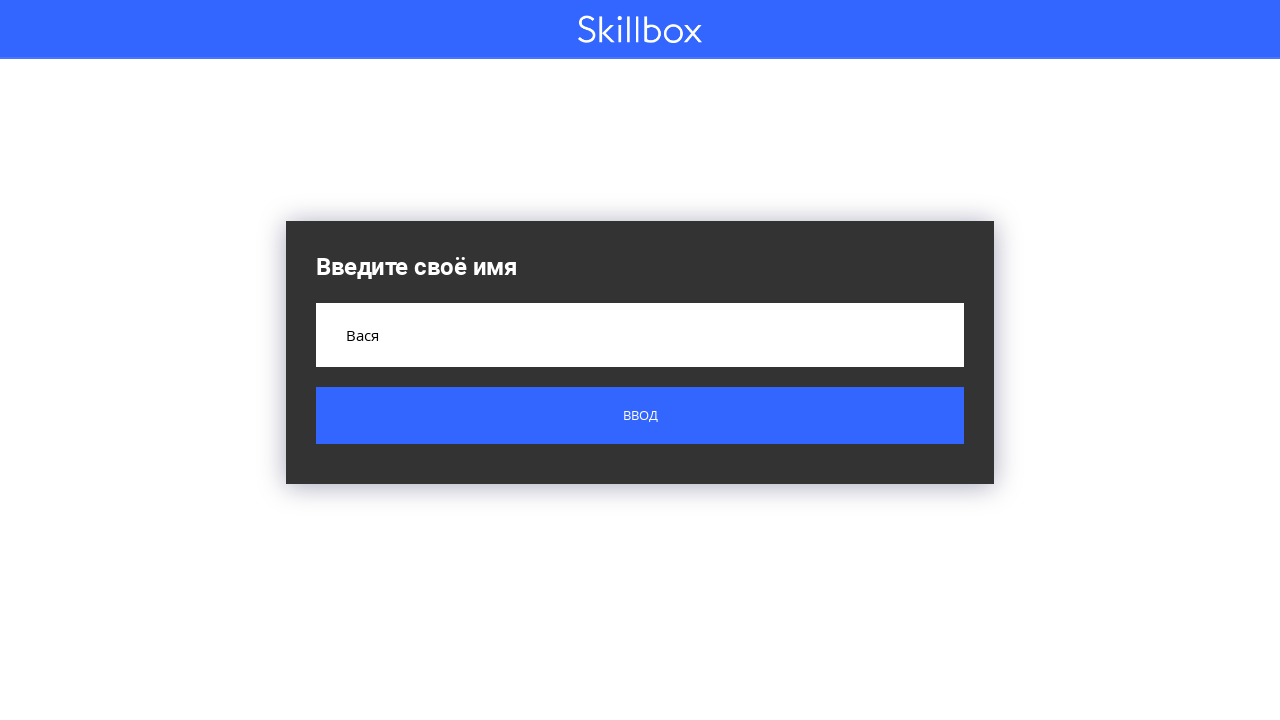

Clicked the submit button at (640, 416) on .button
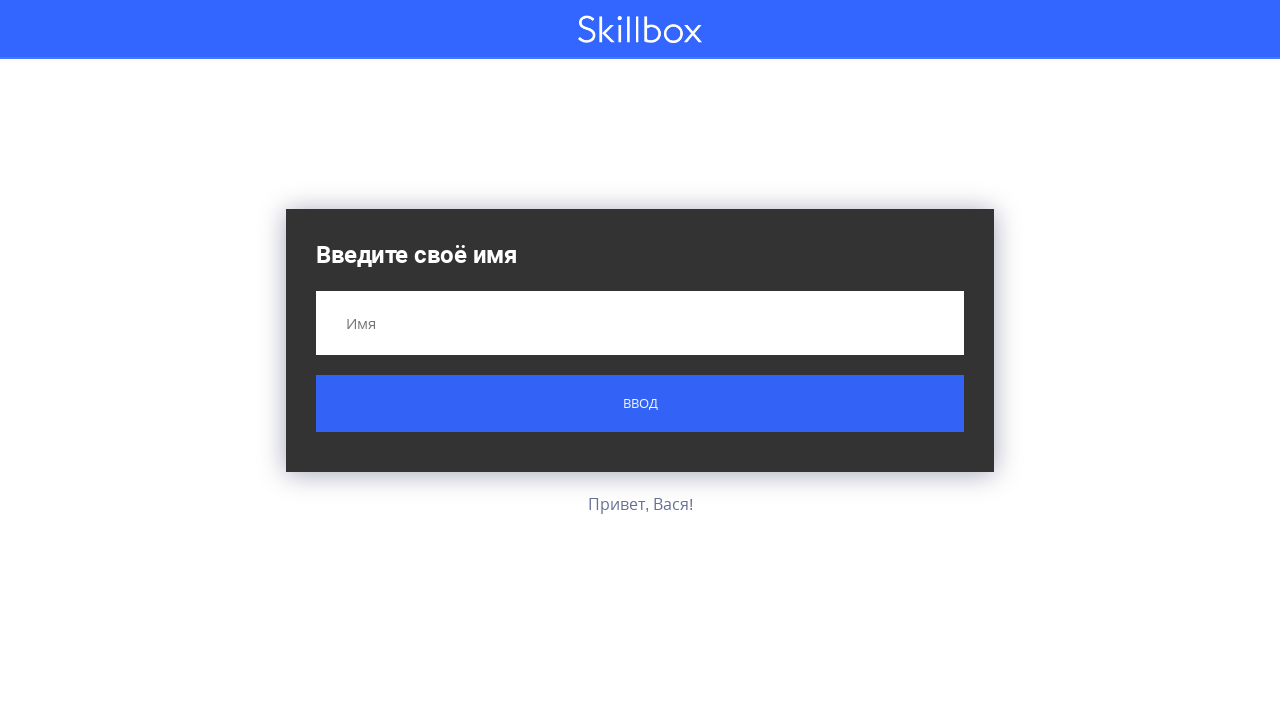

Greeting message appeared on the screen
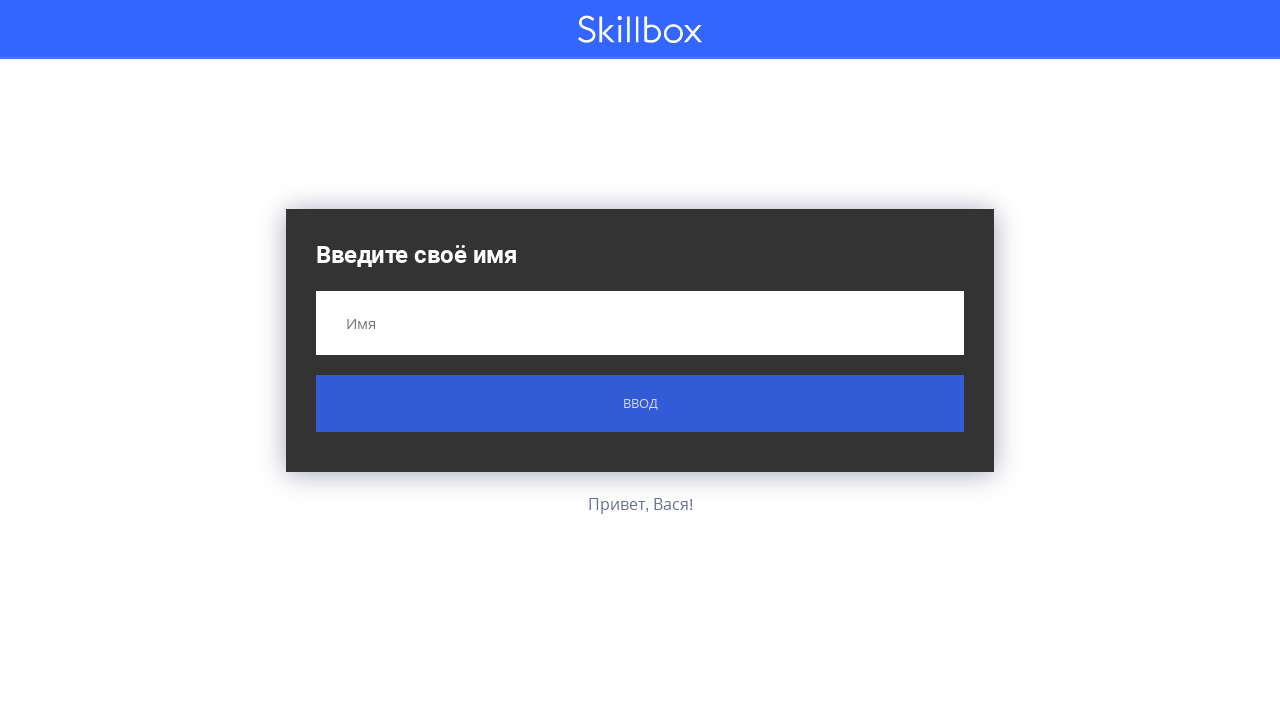

Verified greeting text matches 'Привет, Вася!'
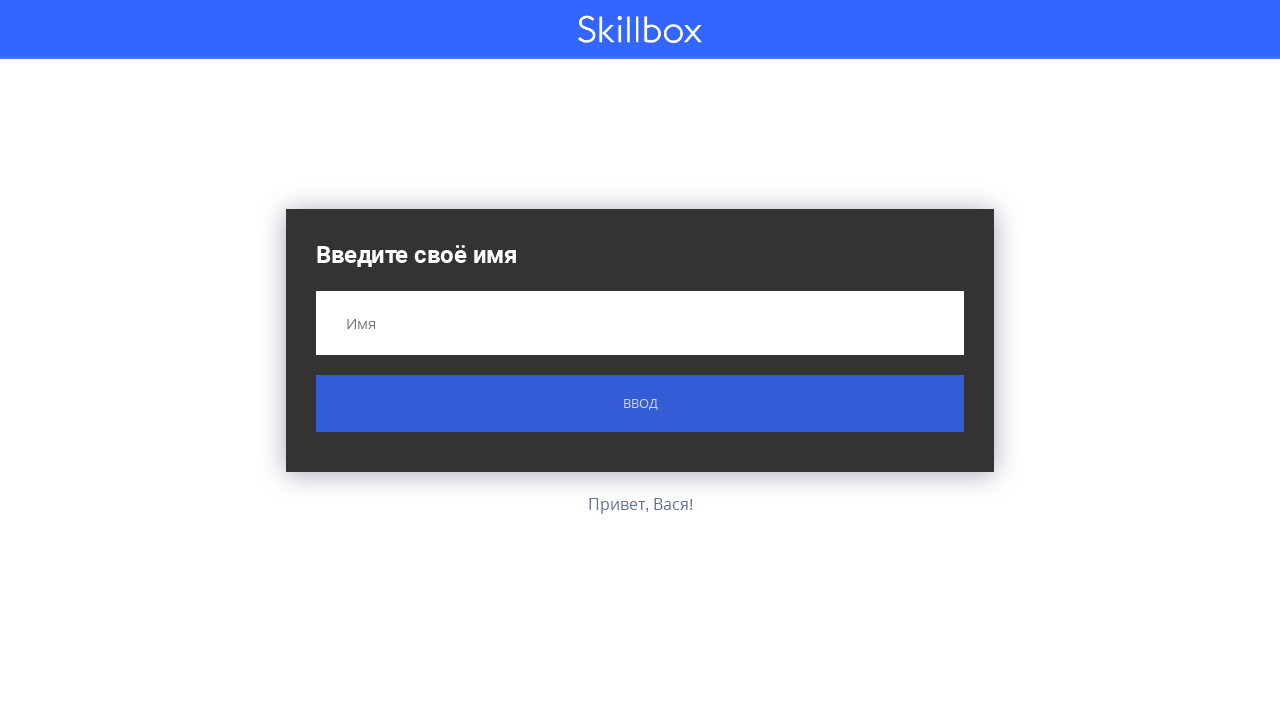

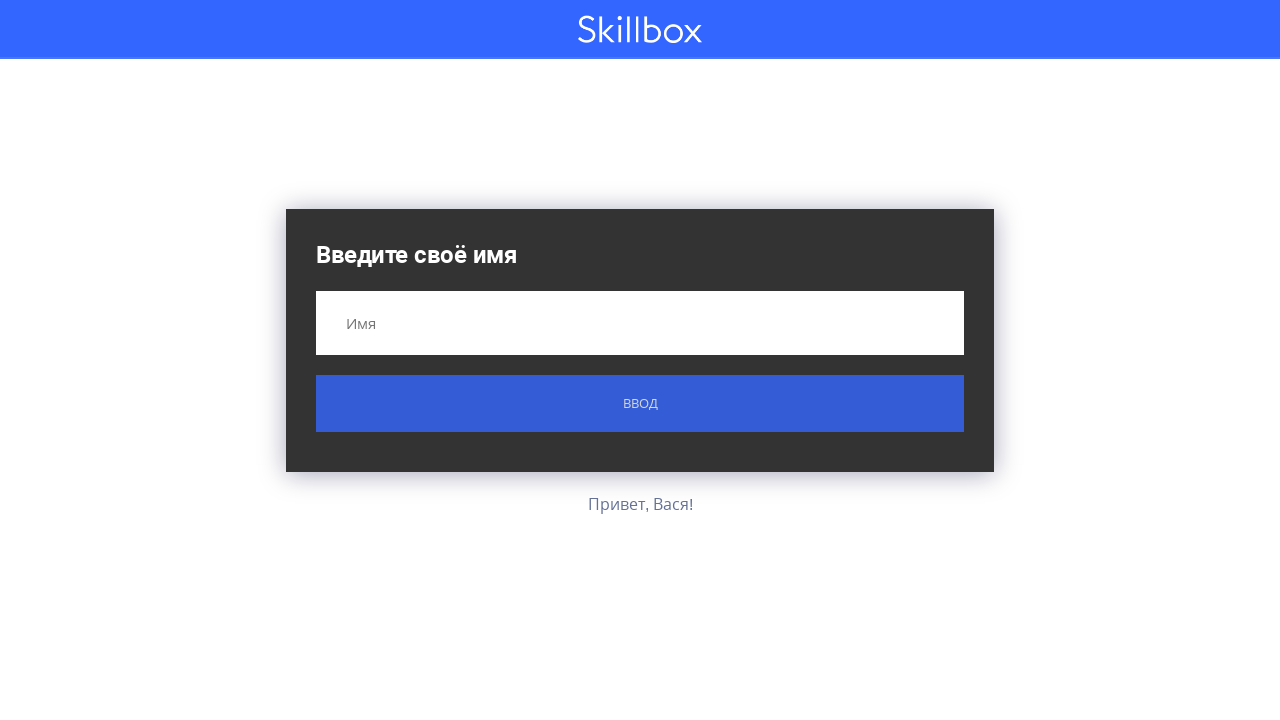